Tests checkbox functionality on a practice automation page by clicking a checkbox, verifying its selected state, toggling it off, and counting all checkboxes on the page.

Starting URL: https://rahulshettyacademy.com/AutomationPractice/

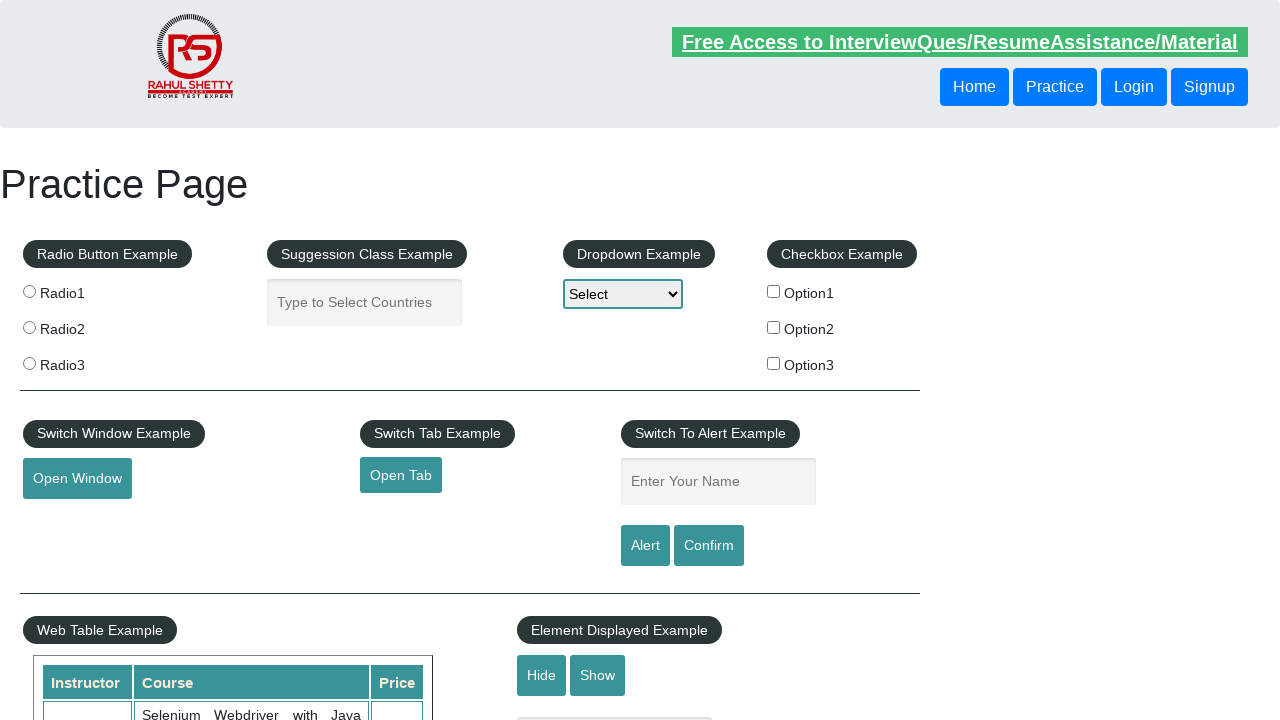

Clicked the first checkbox option at (774, 291) on #checkBoxOption1
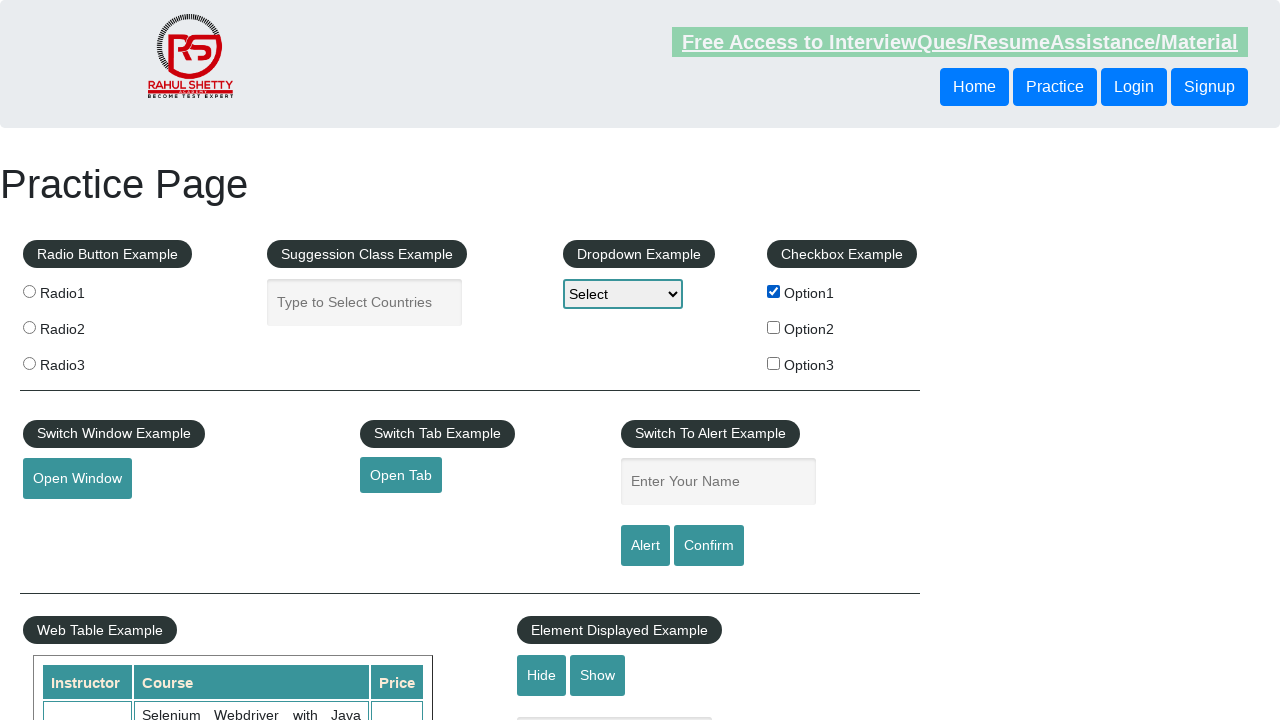

Located the first checkbox element
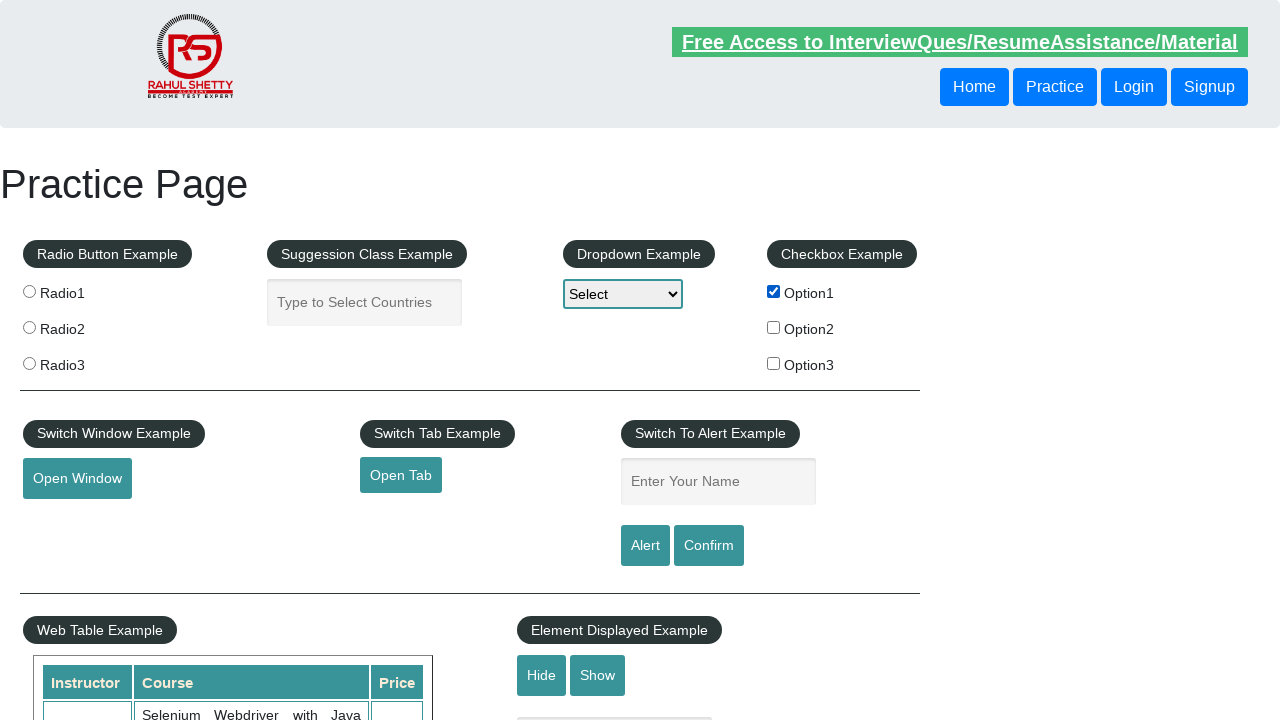

Verified checkbox selected state: True
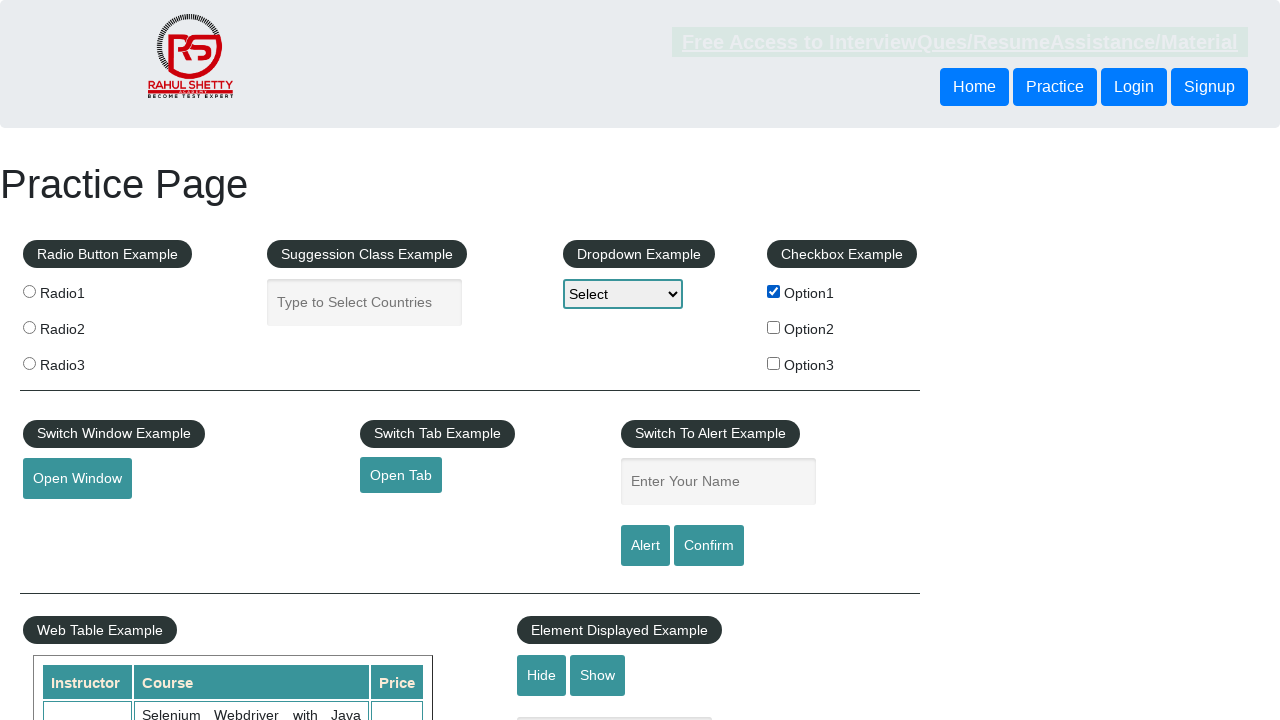

Clicked checkbox again to deselect it at (774, 291) on #checkBoxOption1
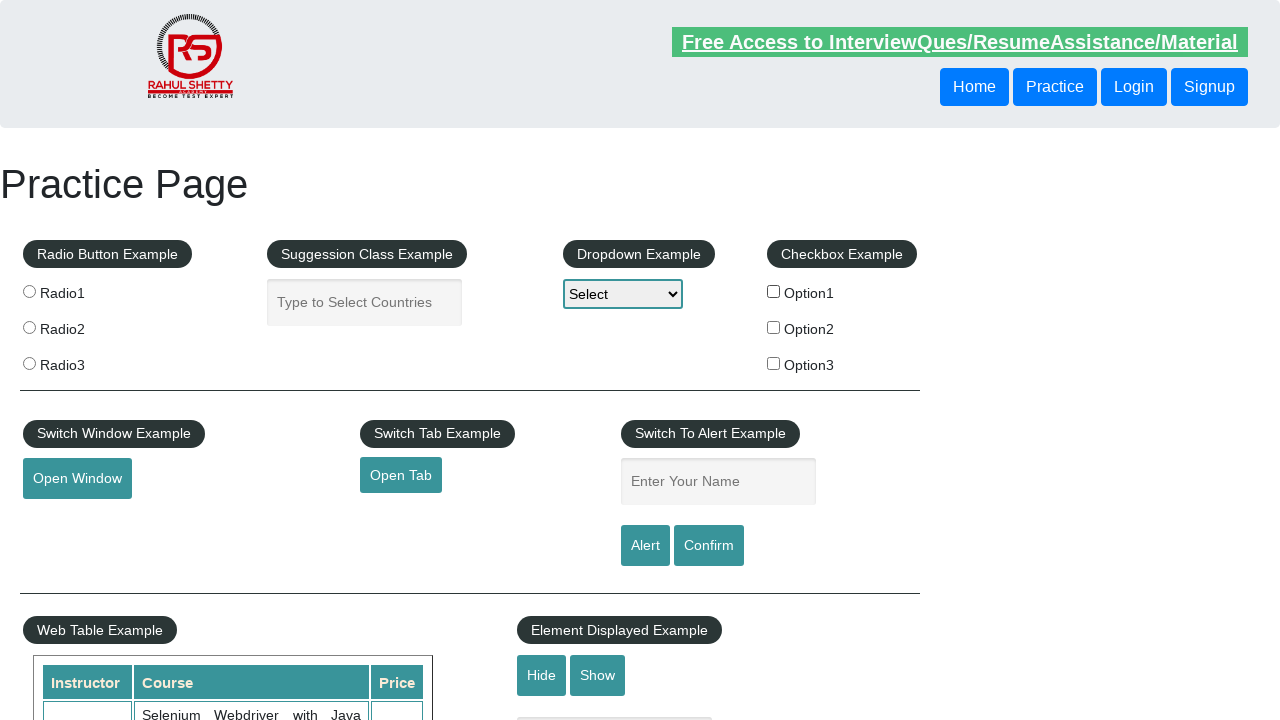

Verified checkbox deselected state: False
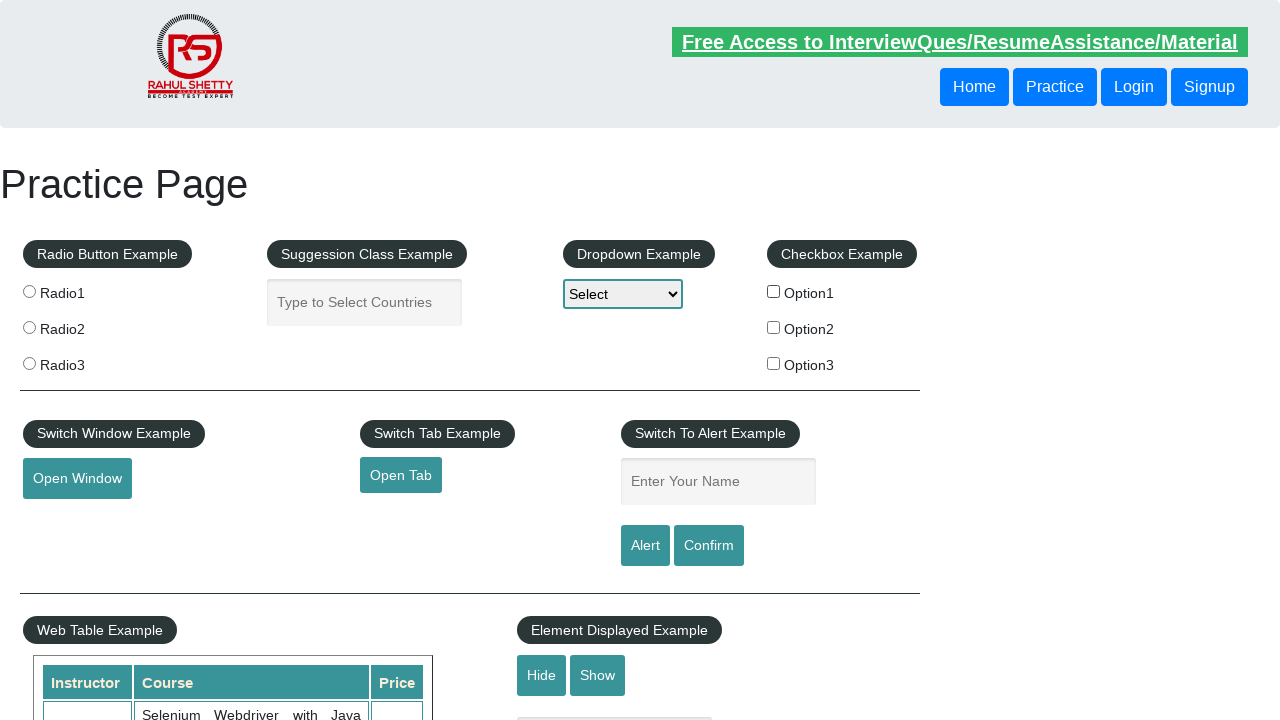

Located all checkbox elements on the page
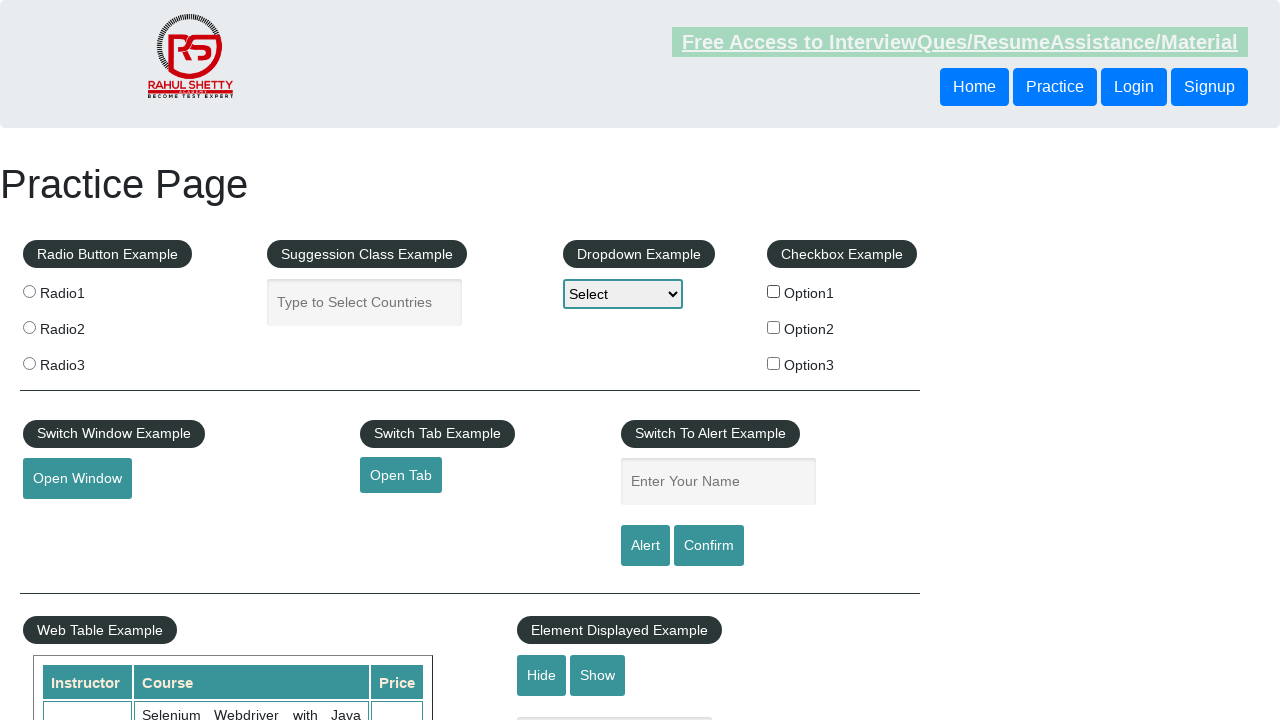

Counted total checkboxes on page: 3
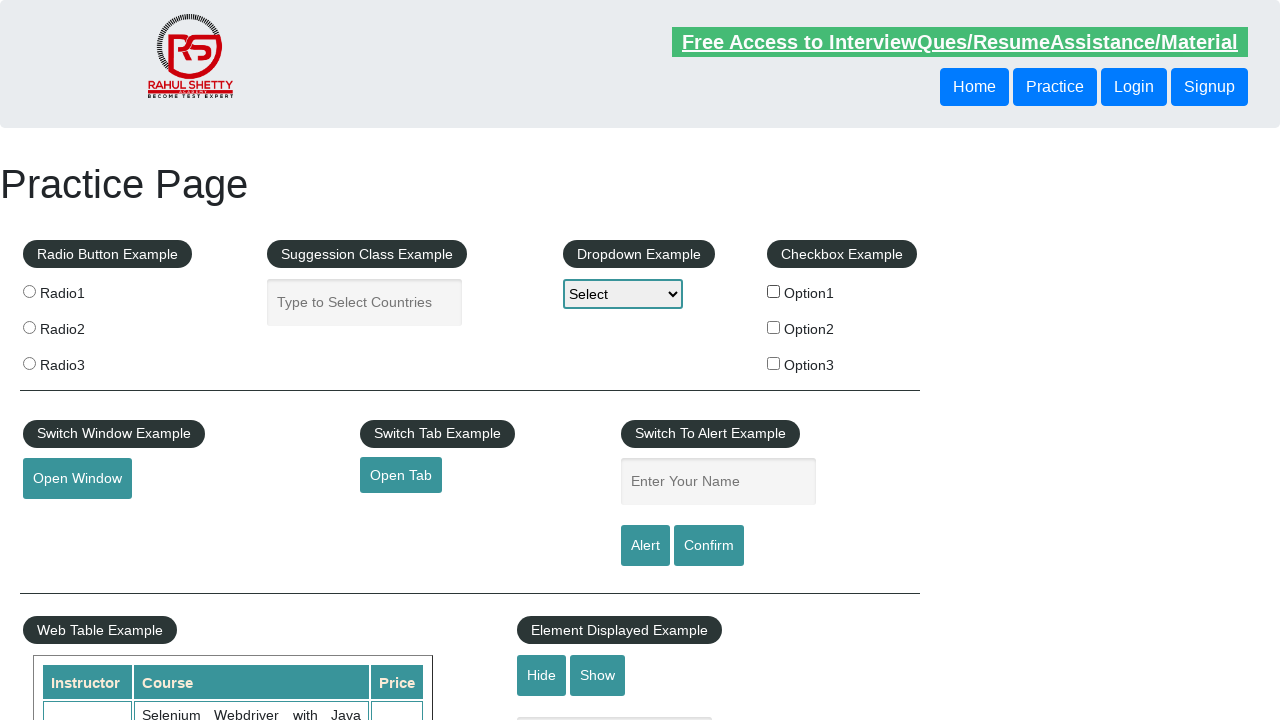

Waited for checkboxes to be visible on the page
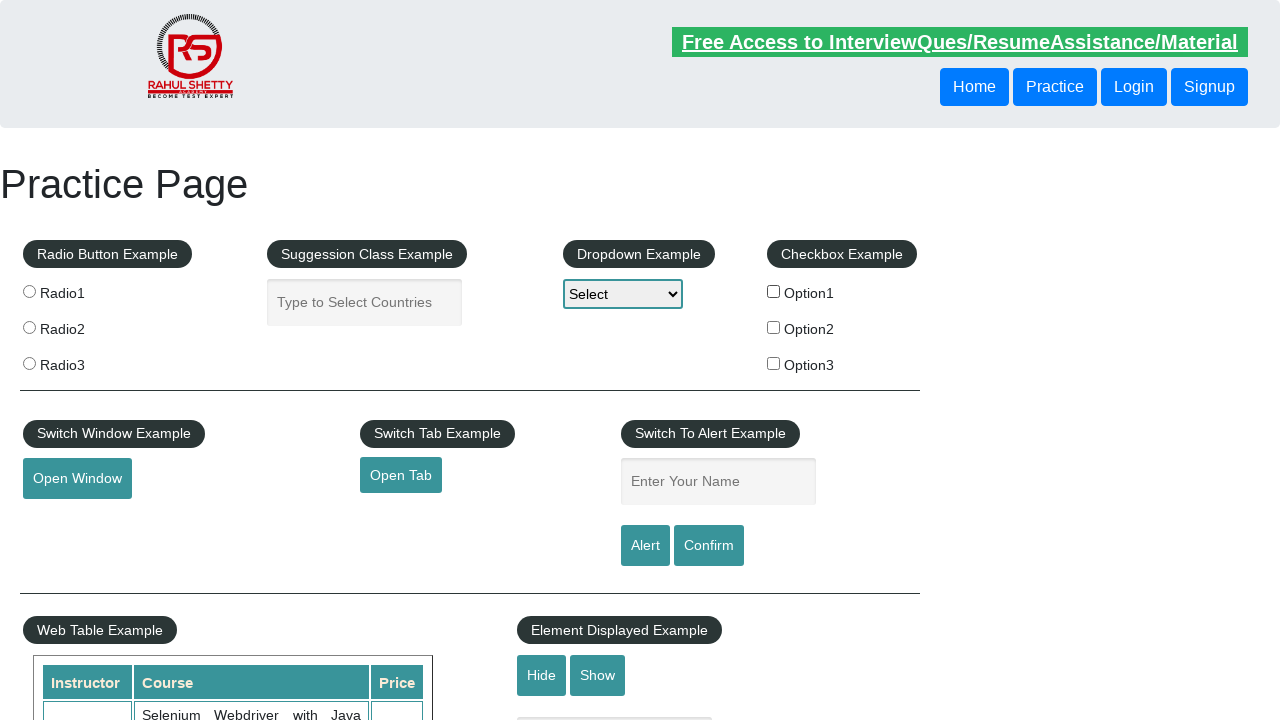

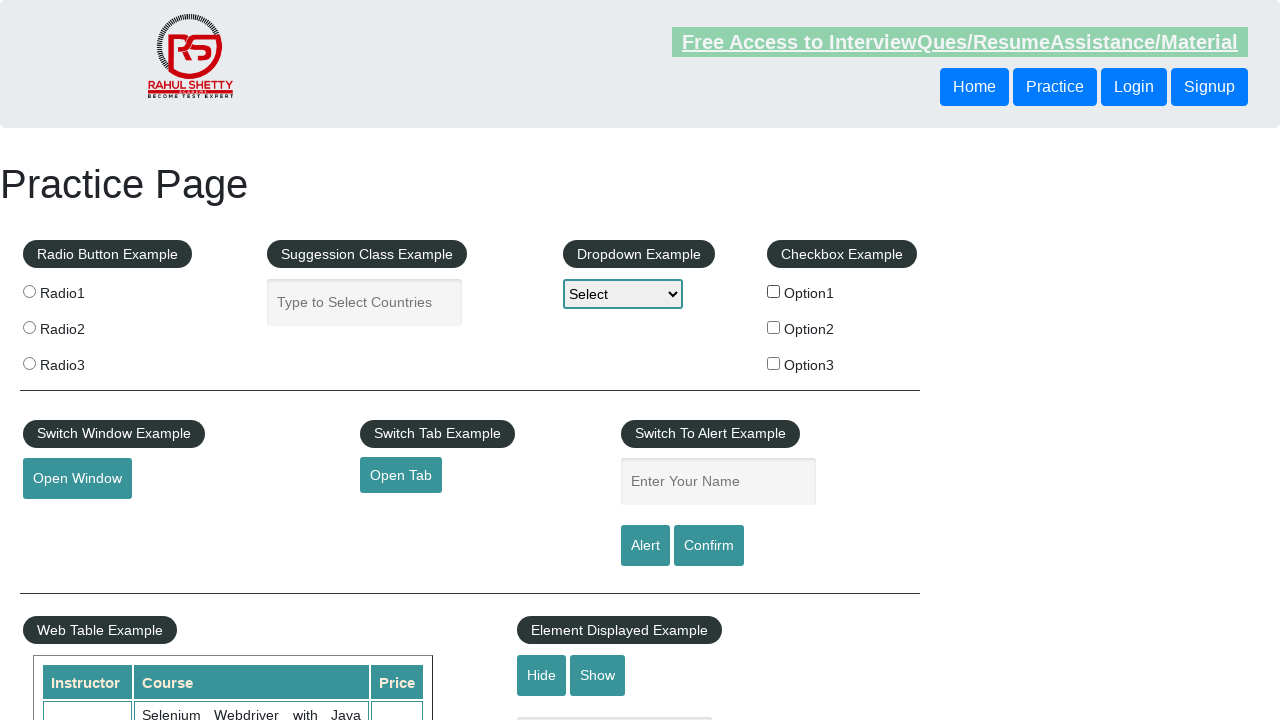